Navigates to Rahul Shetty Academy website and verifies the page loads by checking title and URL

Starting URL: https://rahulshettyacademy.com/

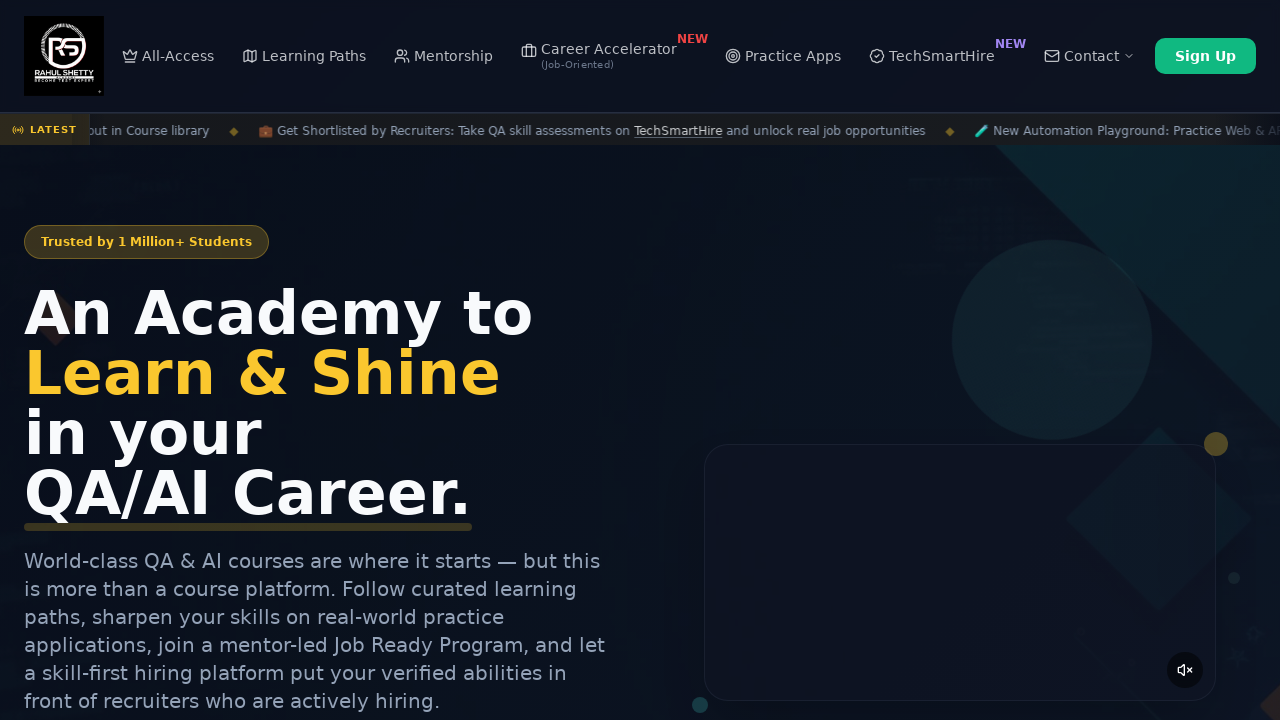

Page fully loaded (networkidle state reached)
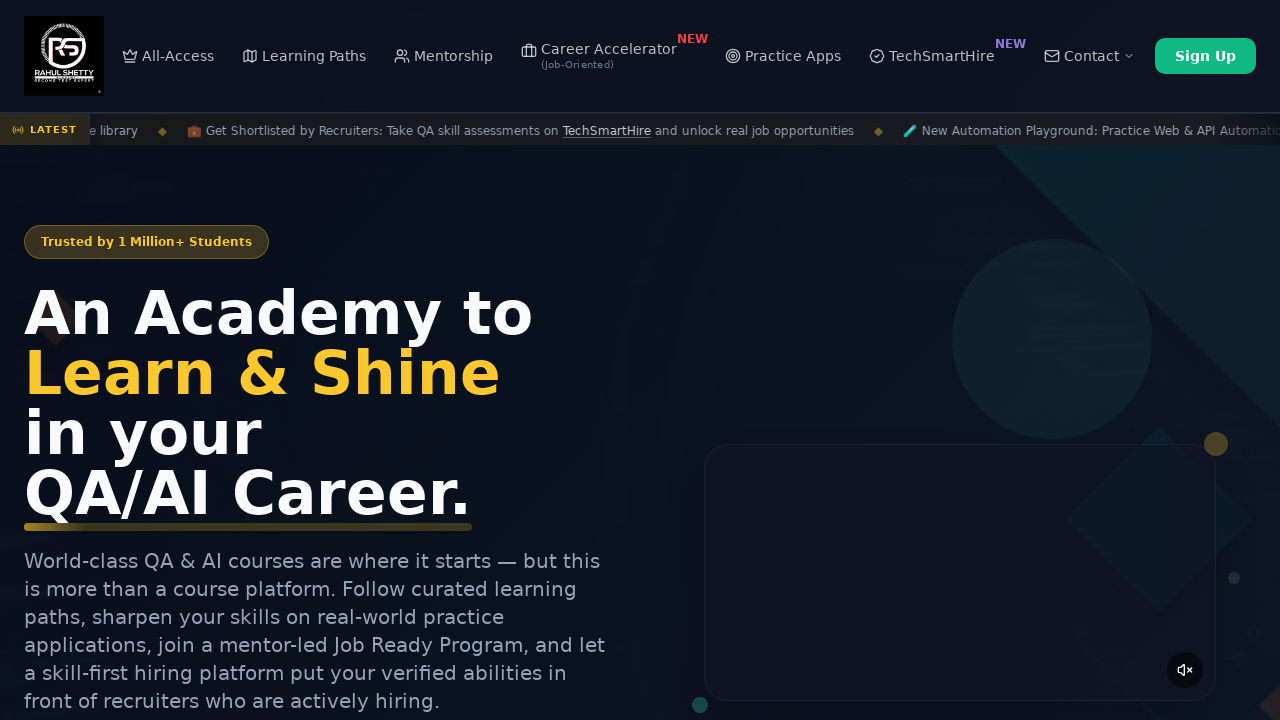

Verified page title is not empty
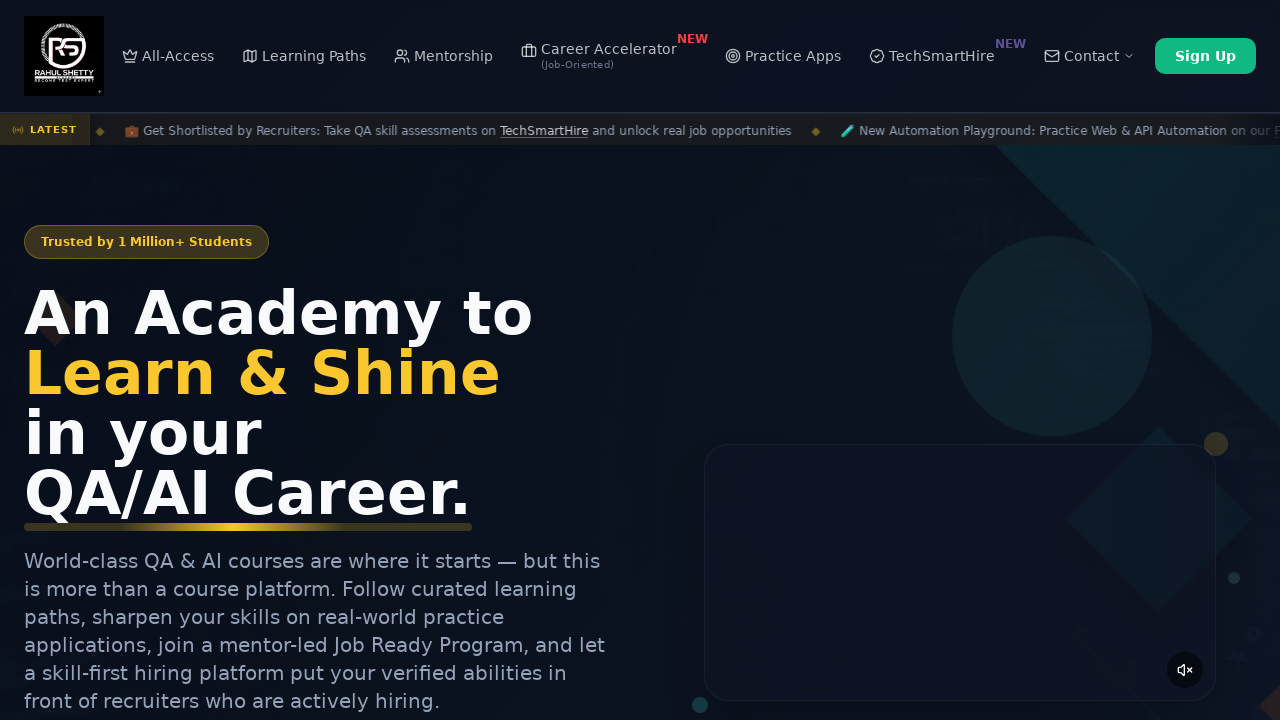

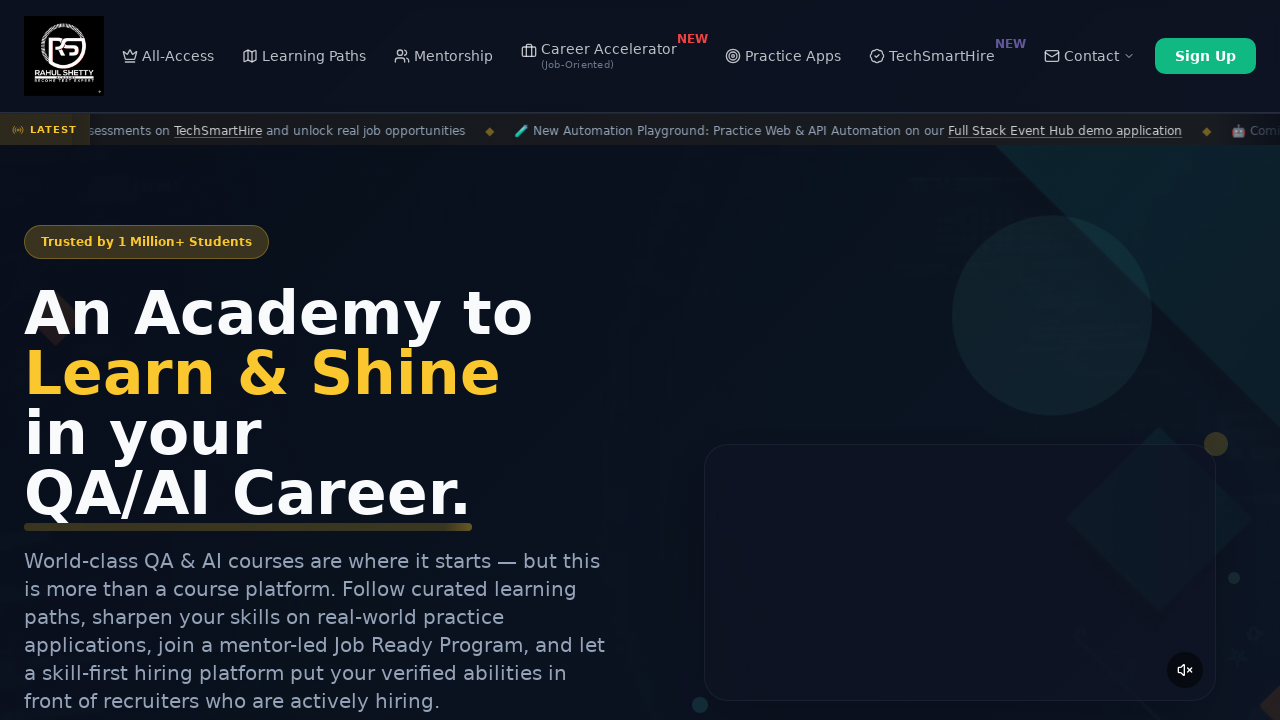